Tests the registration form by filling in first name and last name fields and verifying the entered values

Starting URL: https://naveenautomationlabs.com/opencart/index.php?route=account/register

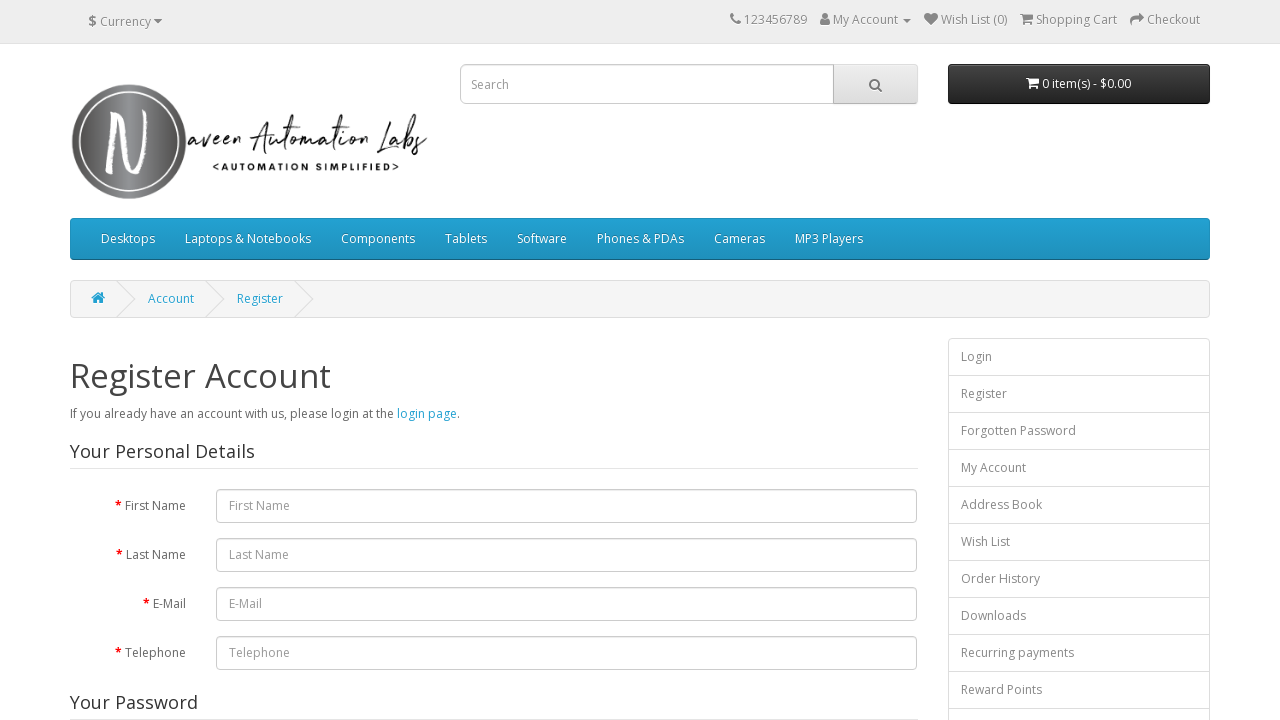

Filled first name field with 'Sathappan' on #input-firstname
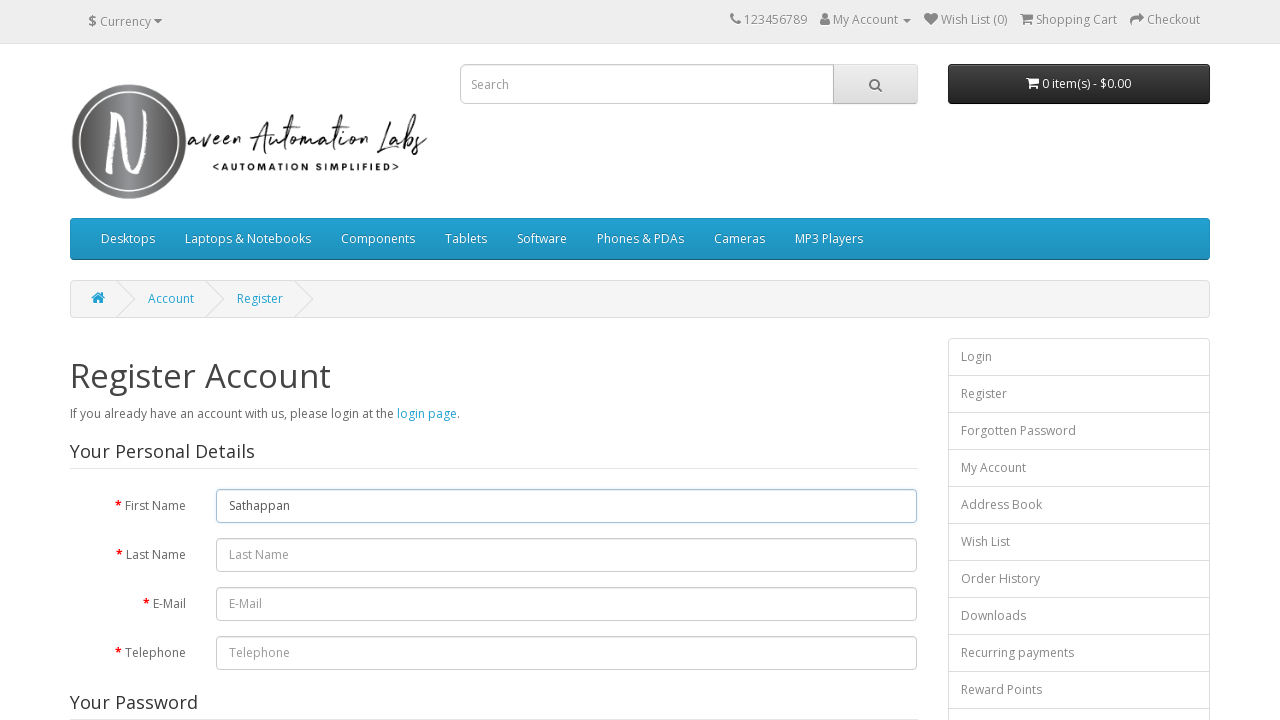

Verified first name value: Sathappan
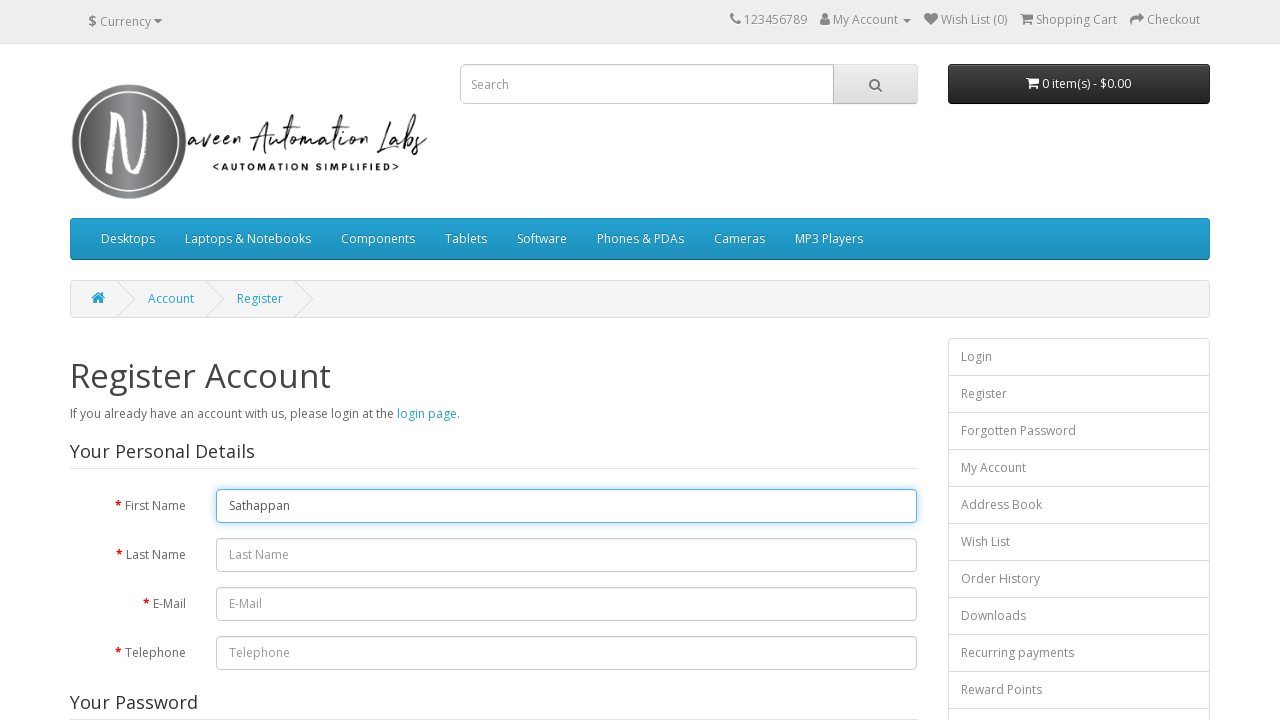

Filled last name field with 'Annamalai' on #input-lastname
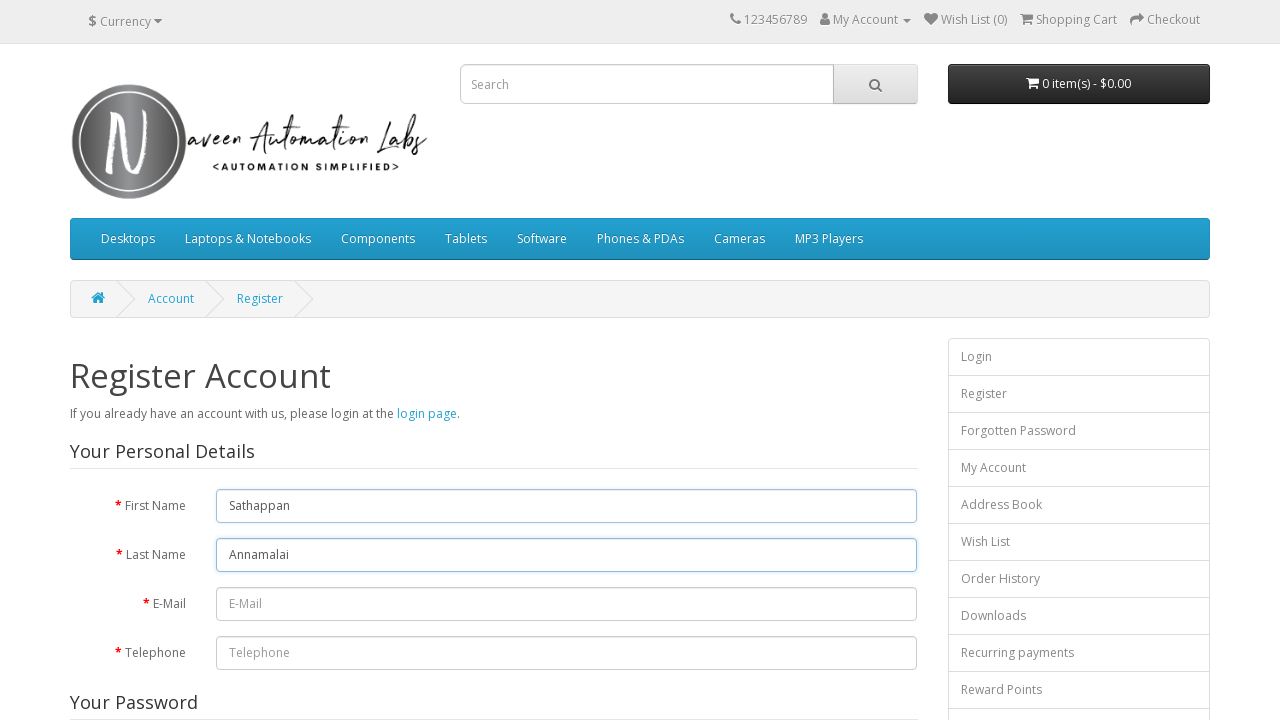

Verified last name value: Annamalai
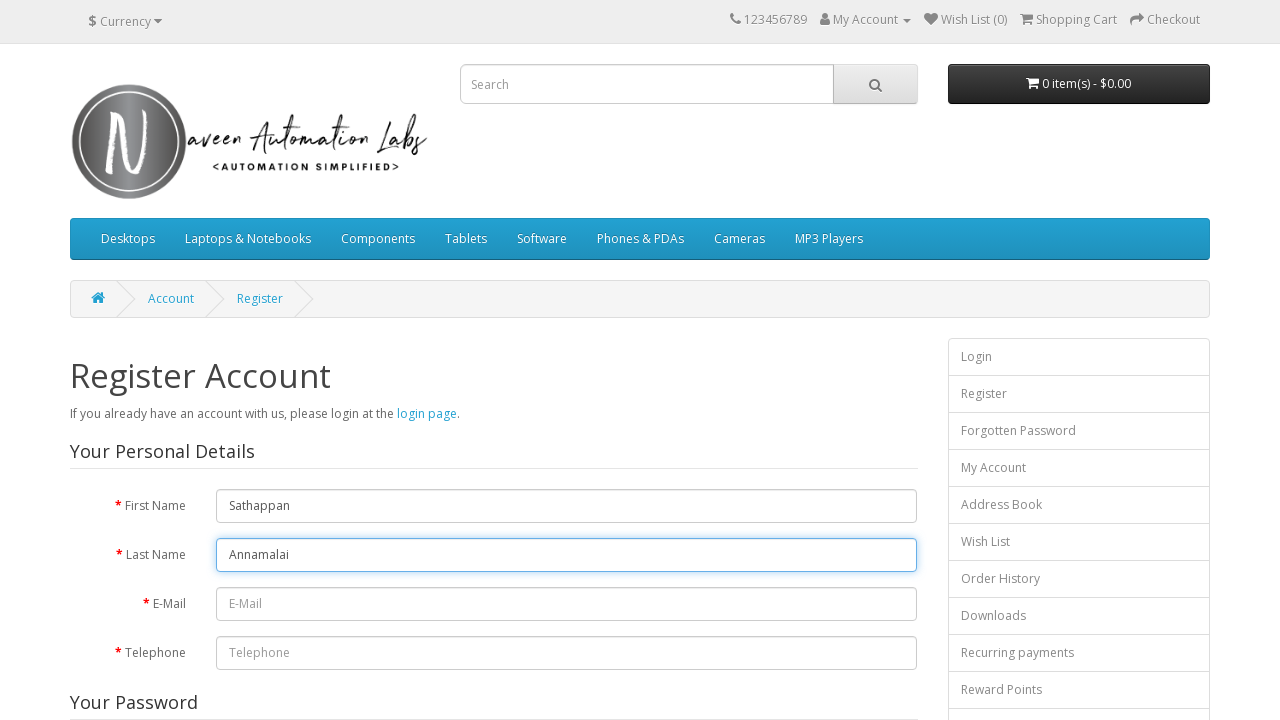

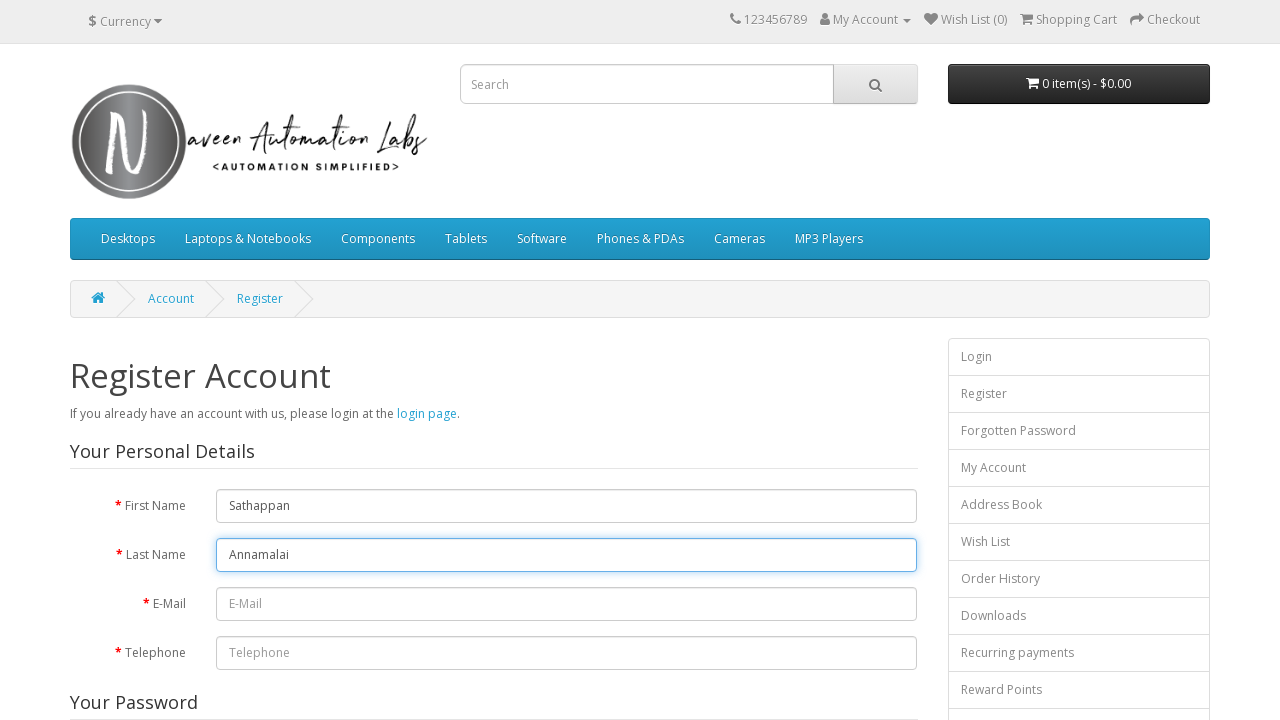